Tests clicking on a radio button element on an HTML forms demonstration page

Starting URL: https://echoecho.com/htmlforms10.htm

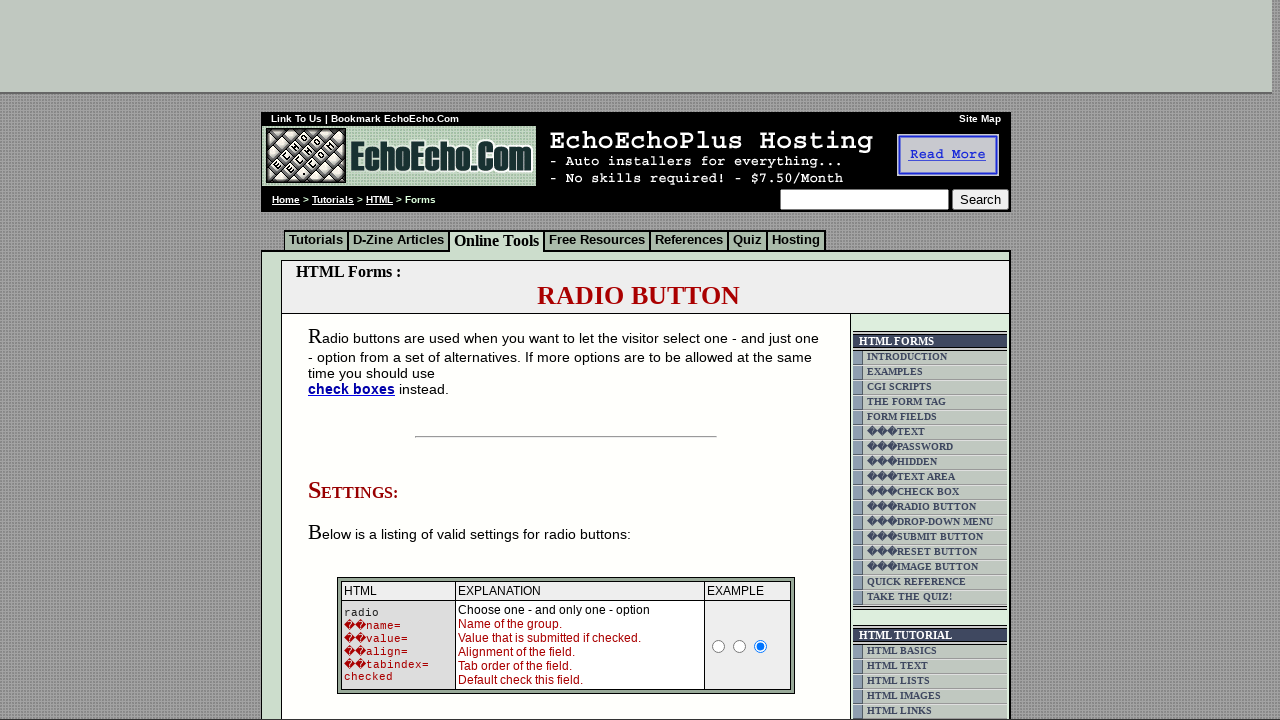

Navigated to HTML forms demonstration page
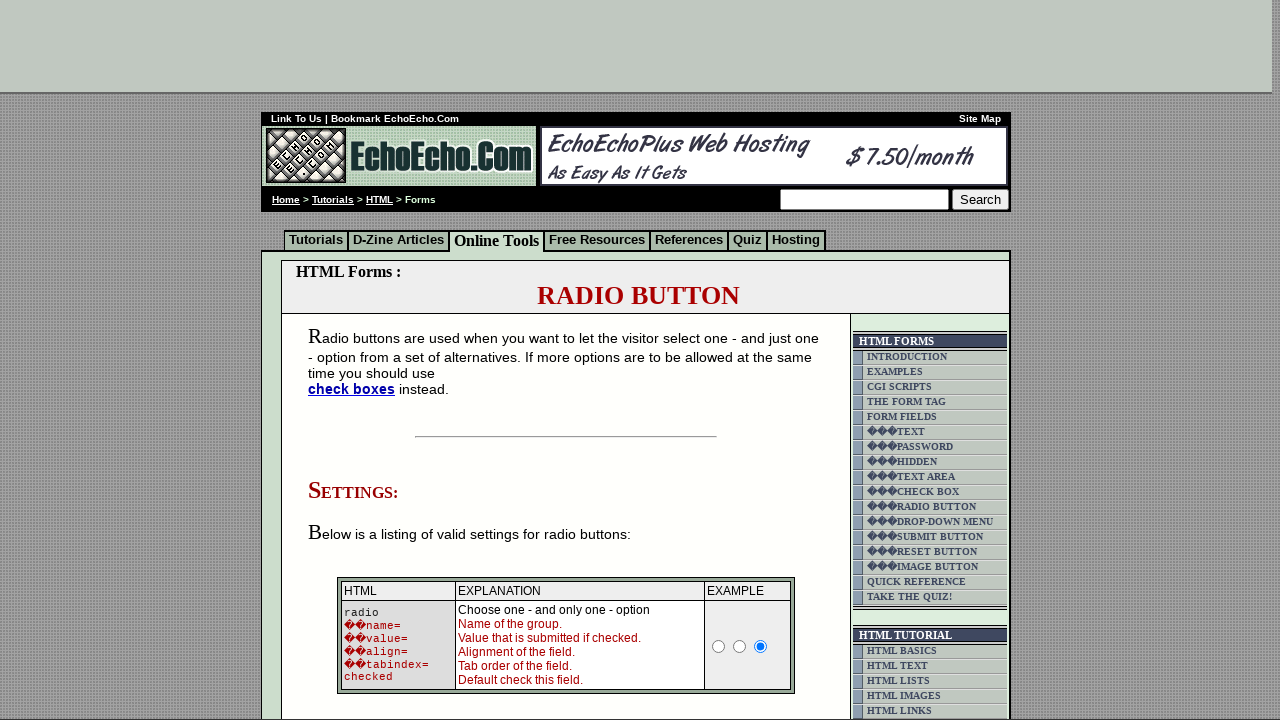

Clicked on radio button element at (540, 312) on xpath=//span[contains(text(),'radio')]
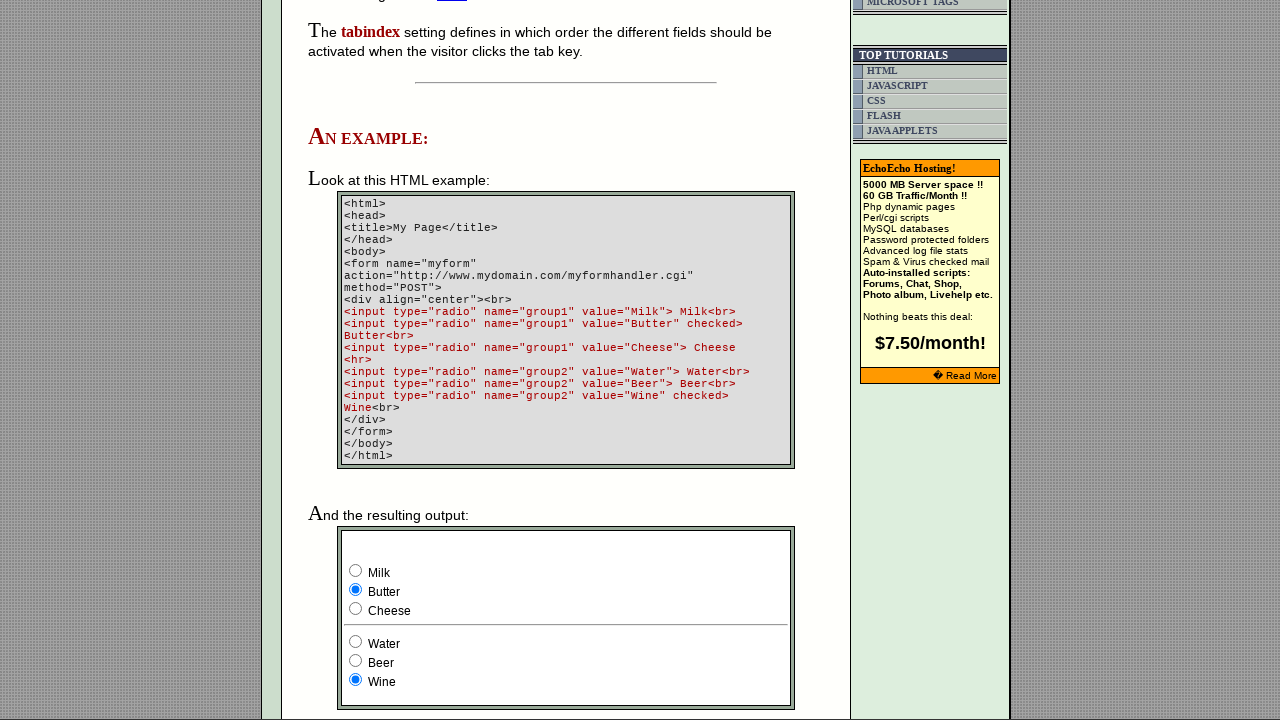

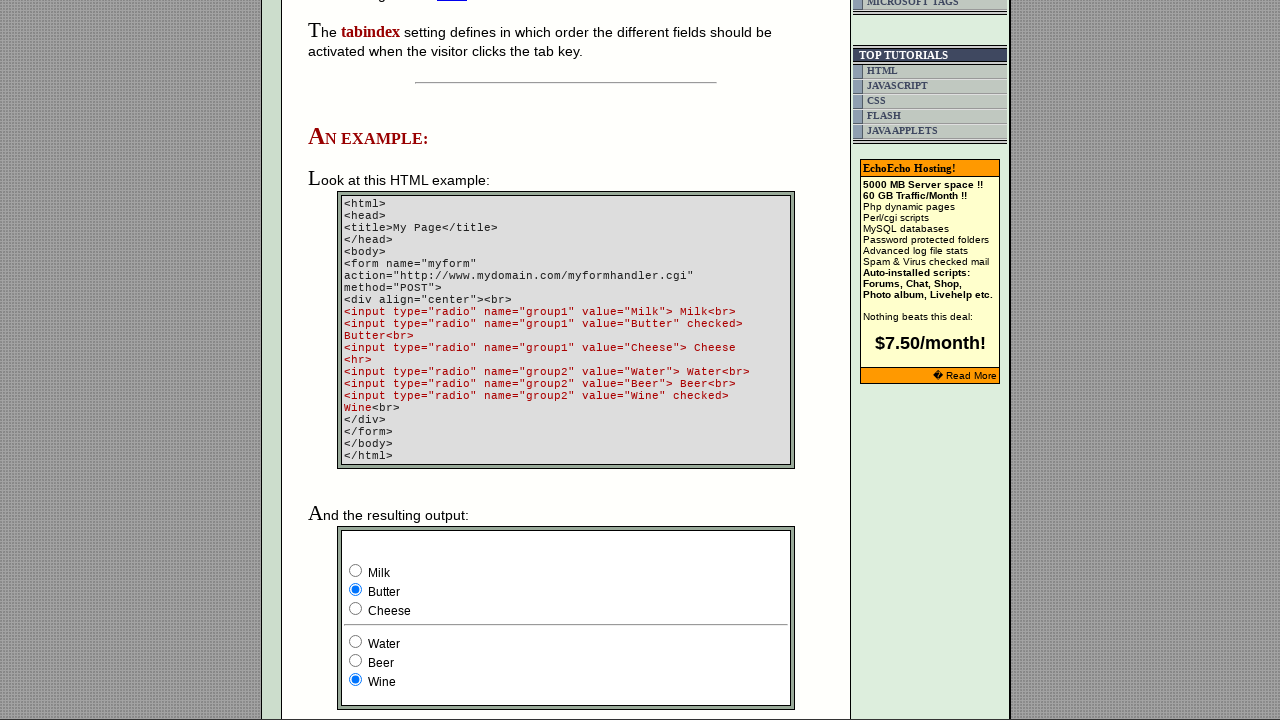